Tests that clicking on the first column header sorts the product names alphabetically by comparing the displayed order with a sorted version of the list

Starting URL: https://rahulshettyacademy.com/seleniumPractise/#/offers

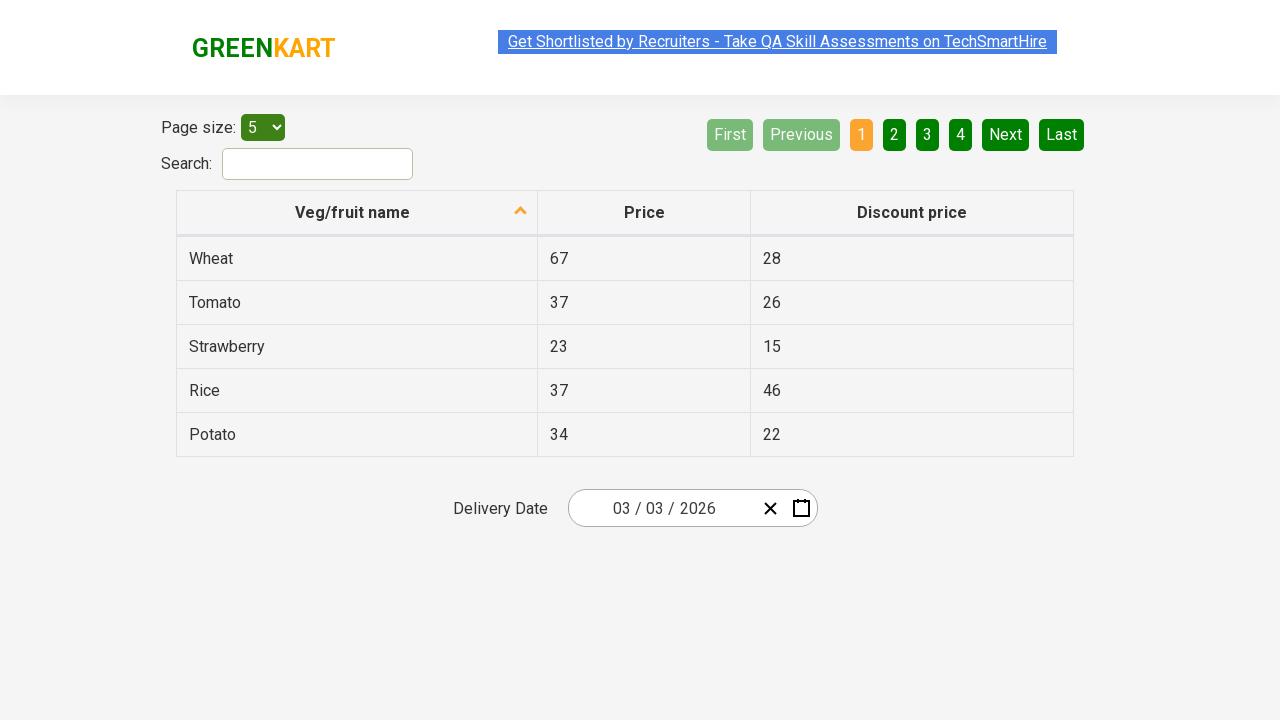

Clicked on first column header to sort products at (357, 213) on xpath=//tr/th[1]
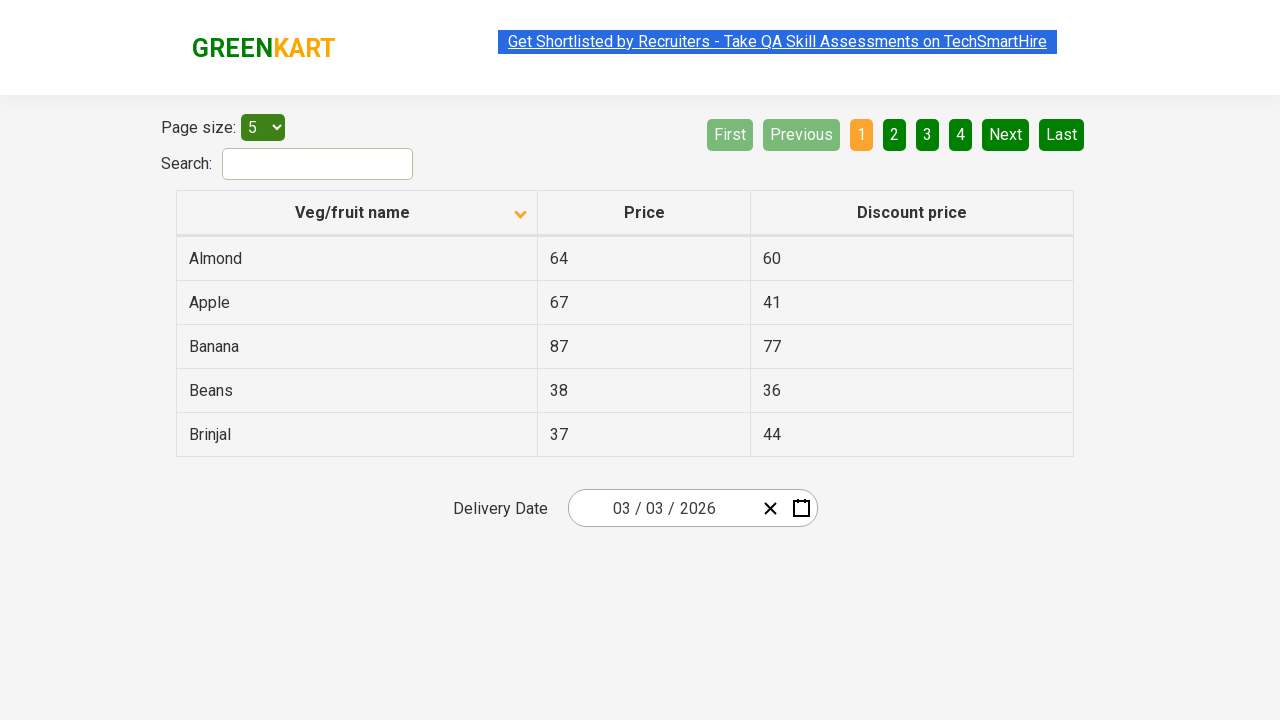

Waited for table rows to be visible
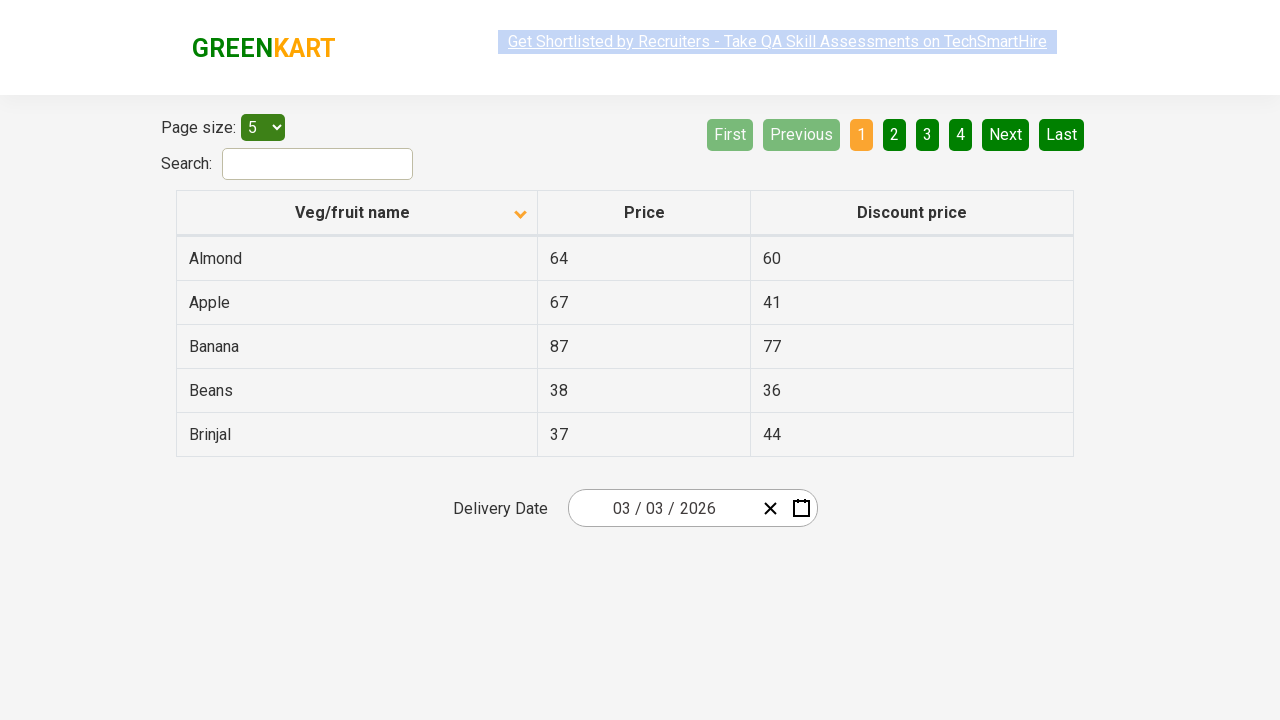

Retrieved all product names from first column
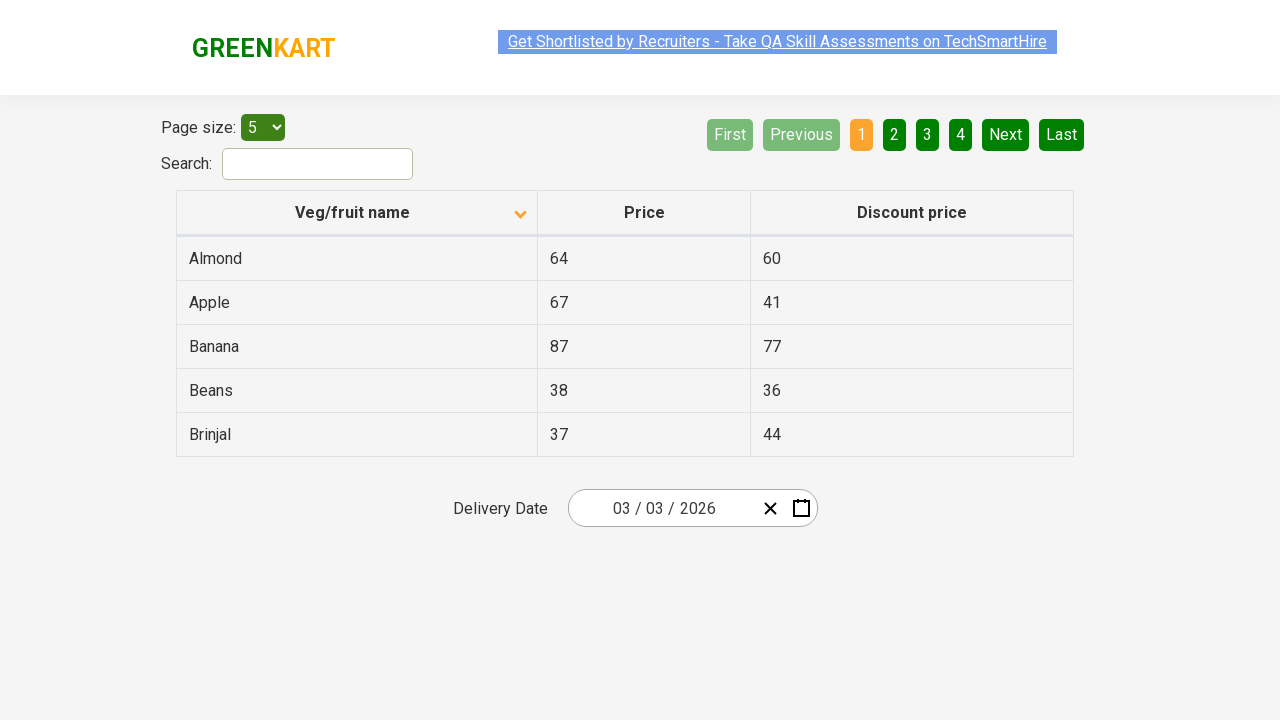

Extracted text content from product name elements
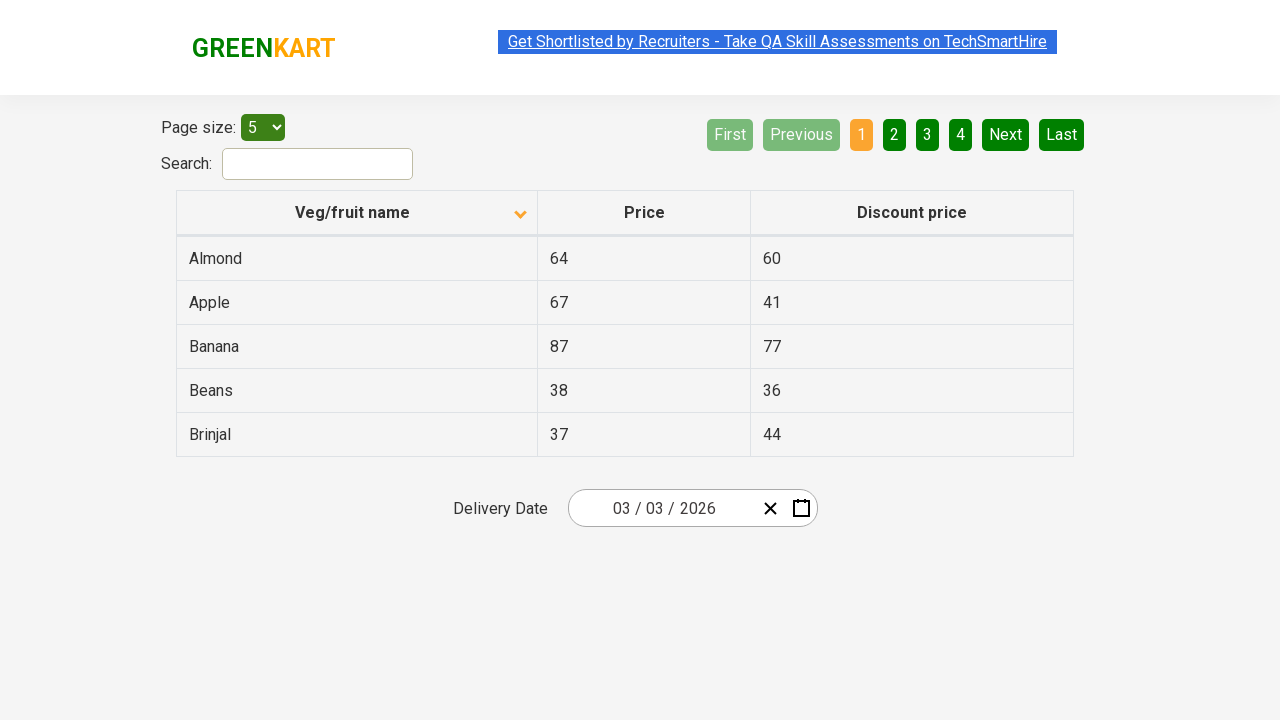

Created sorted version of product names for comparison
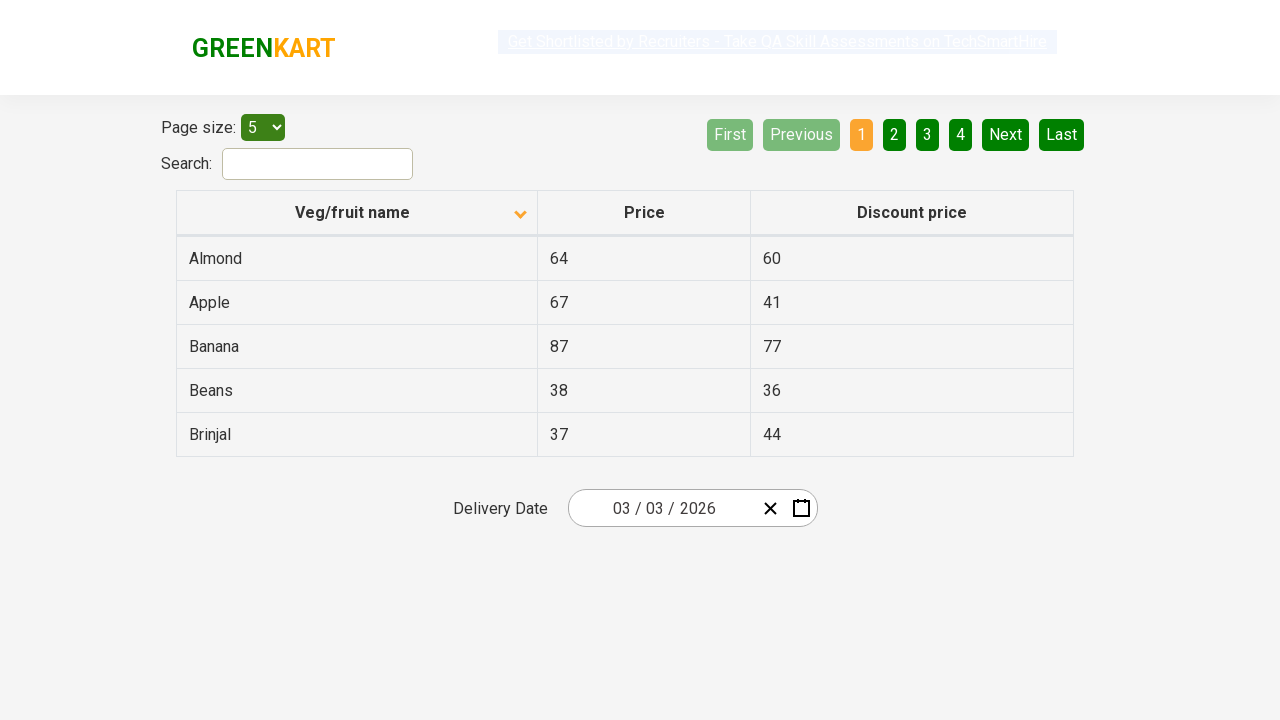

Verified that product names are sorted alphabetically
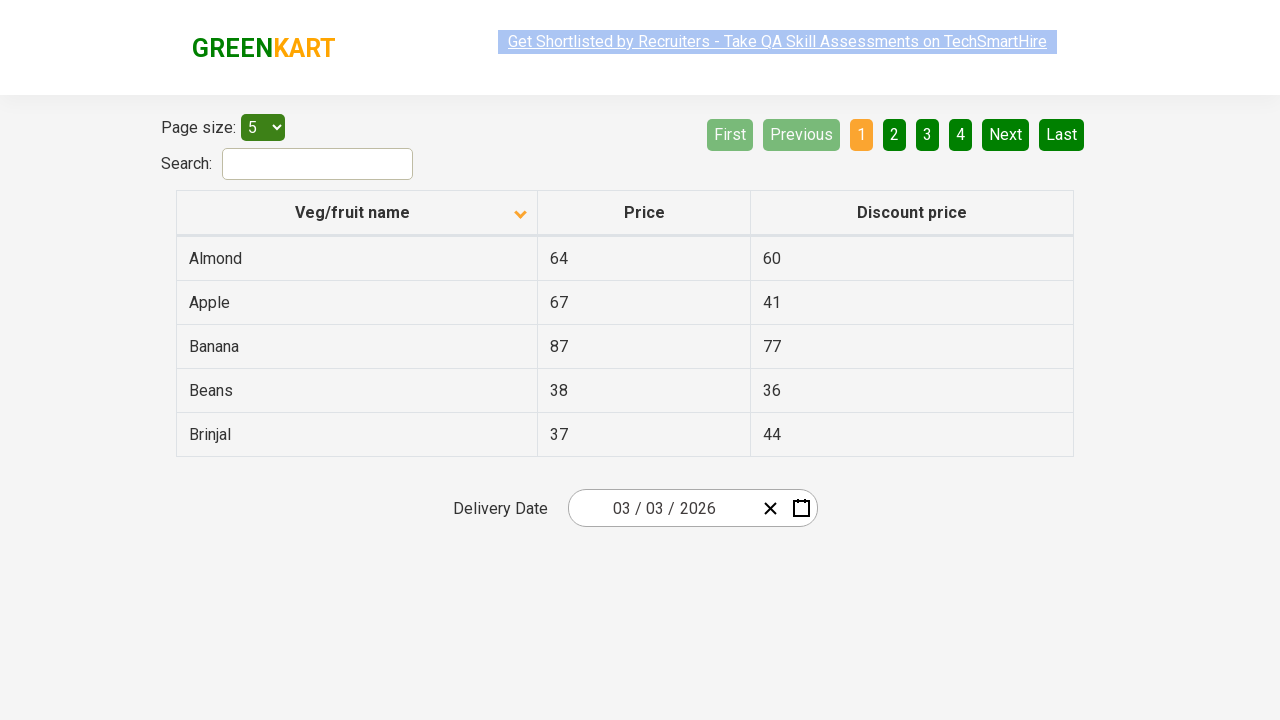

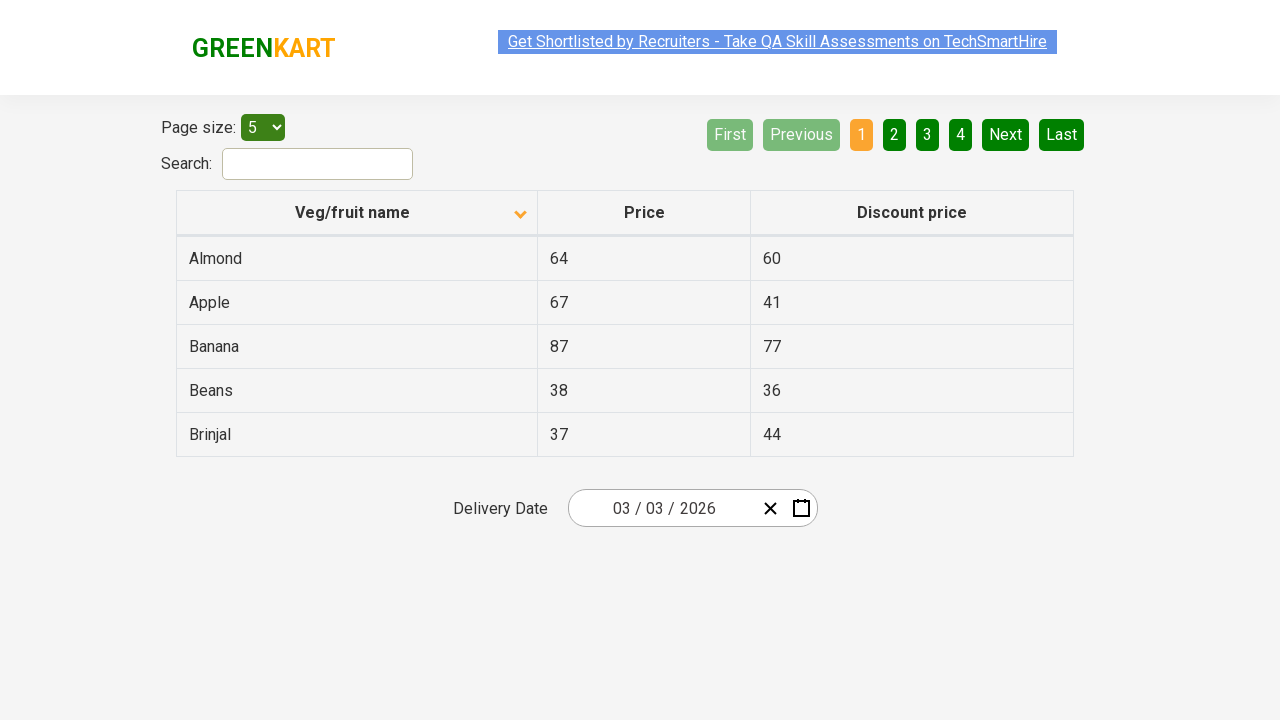